Tests that the currently applied filter is highlighted with 'selected' class

Starting URL: https://demo.playwright.dev/todomvc

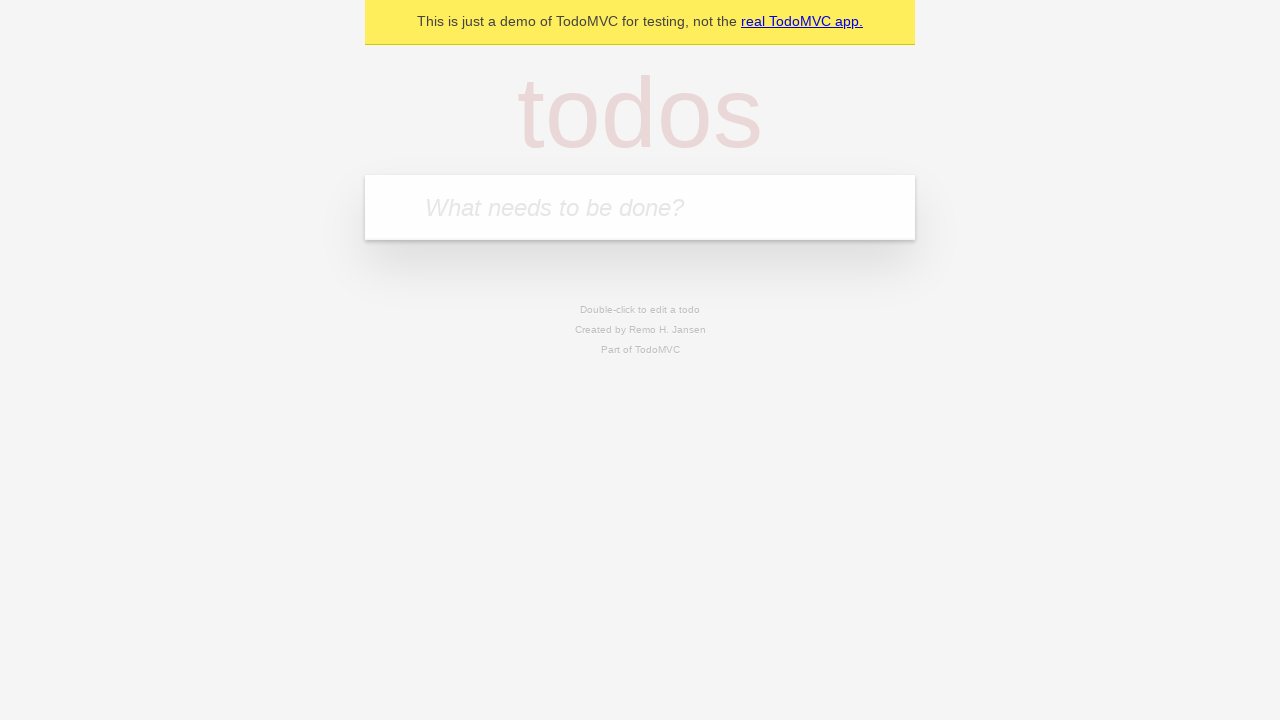

Filled first todo field with 'buy some cheese' on .new-todo
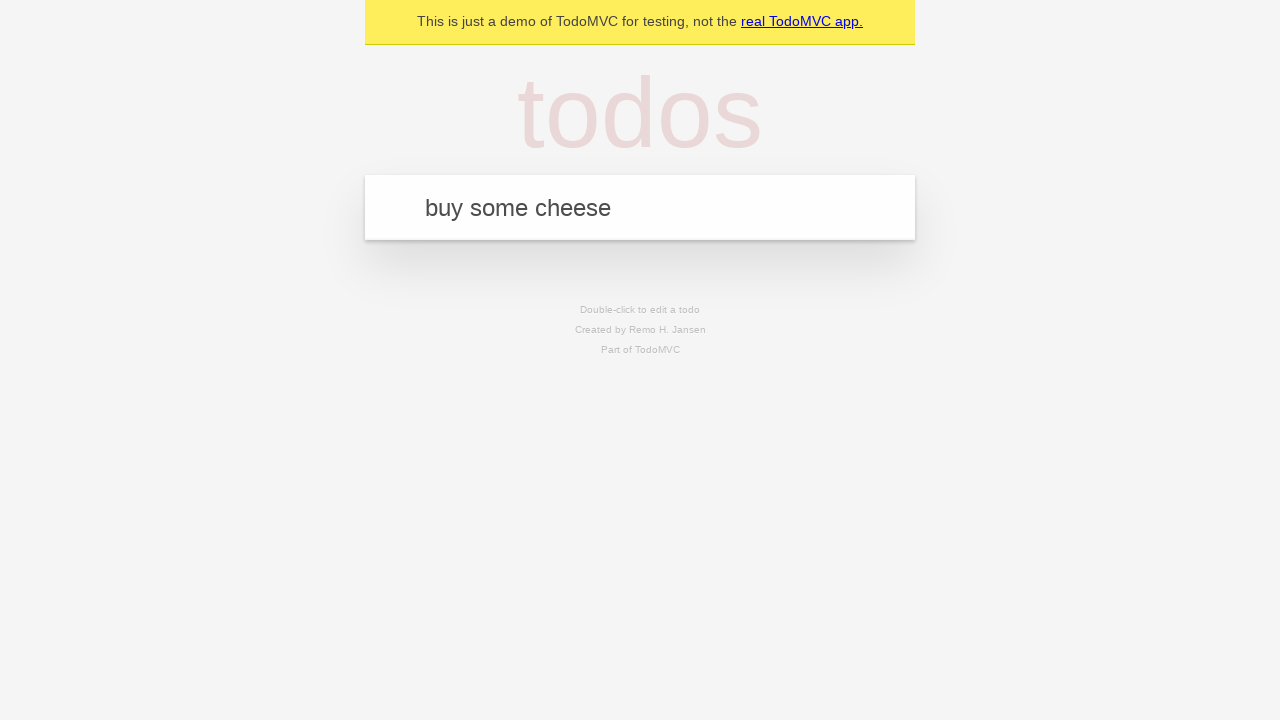

Pressed Enter to create first todo on .new-todo
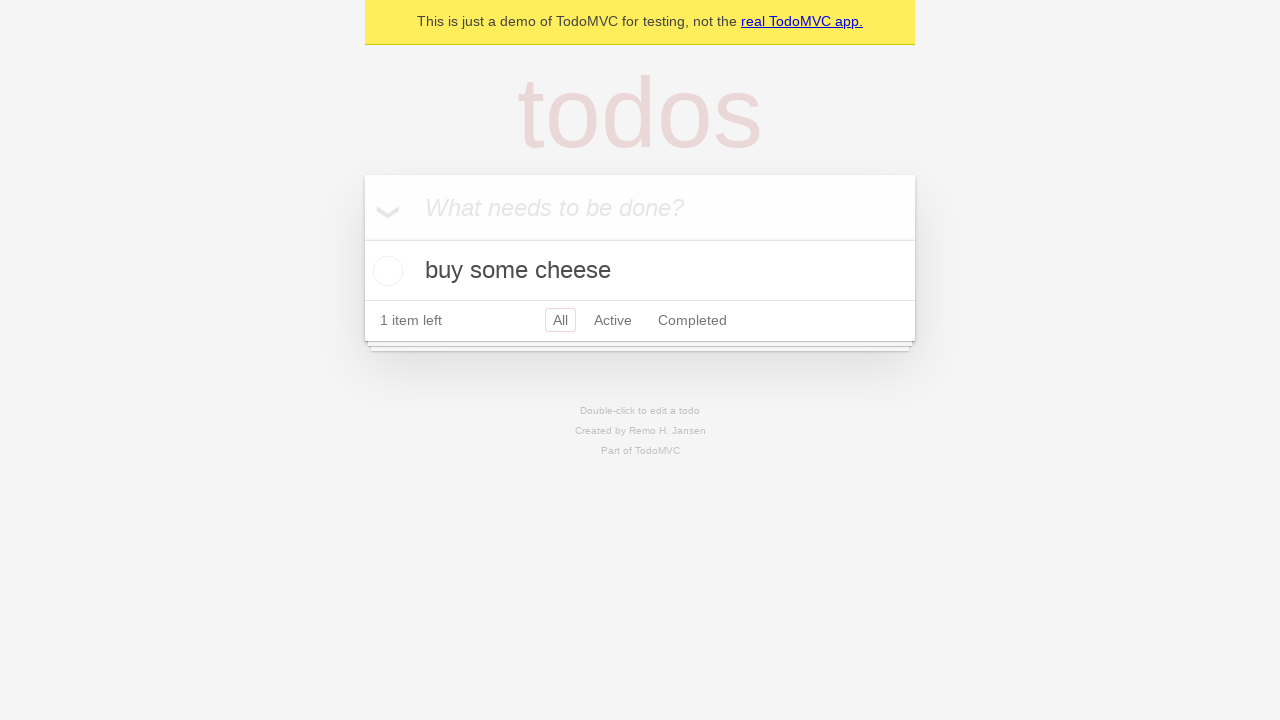

Filled second todo field with 'feed the cat' on .new-todo
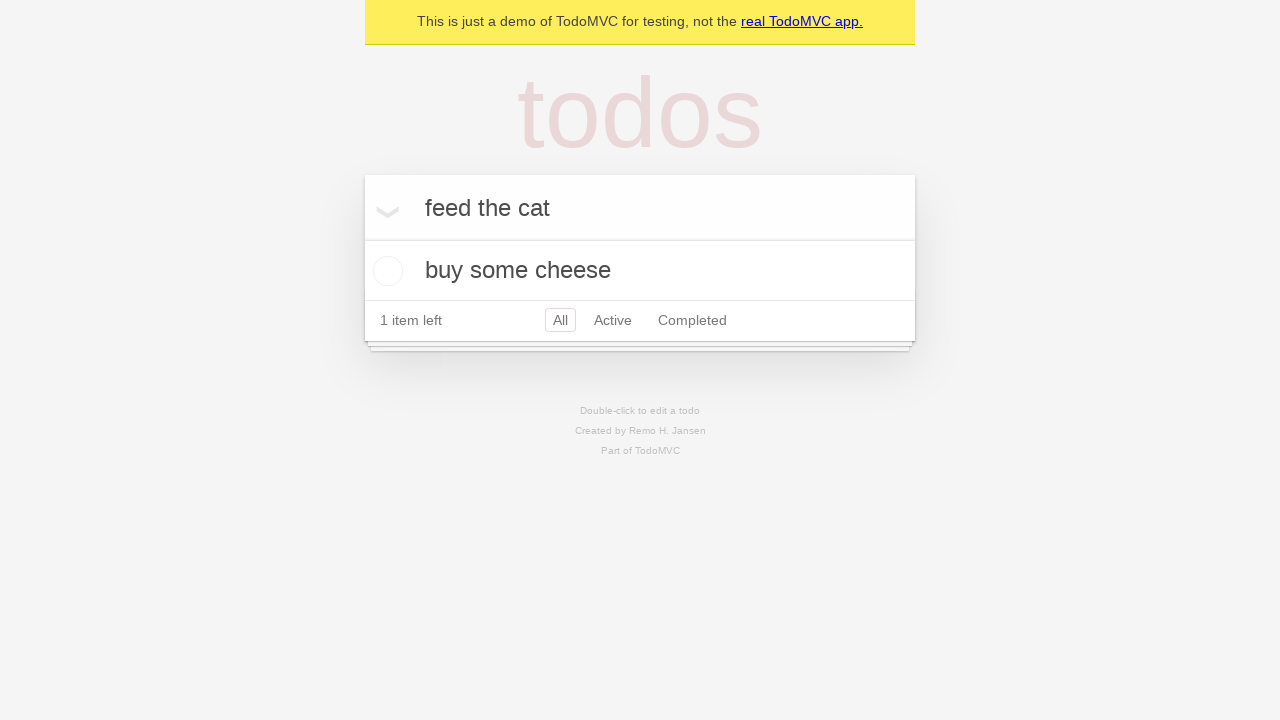

Pressed Enter to create second todo on .new-todo
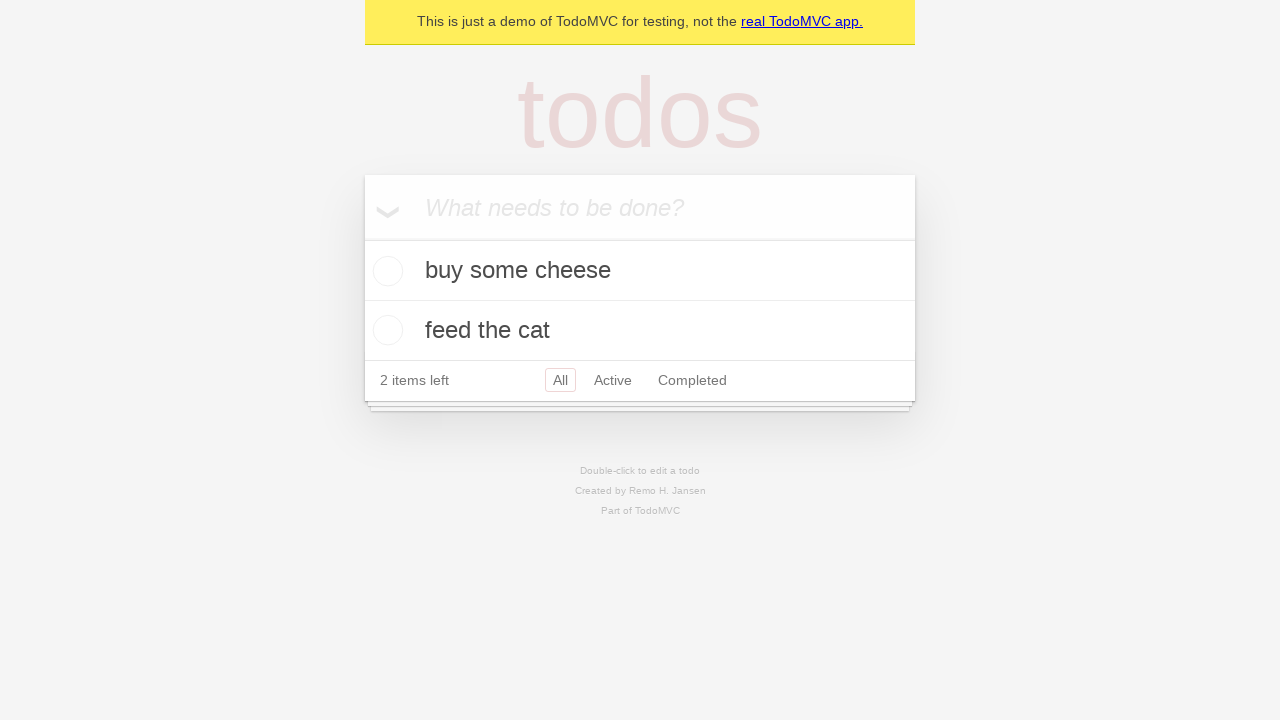

Filled third todo field with 'book a doctors appointment' on .new-todo
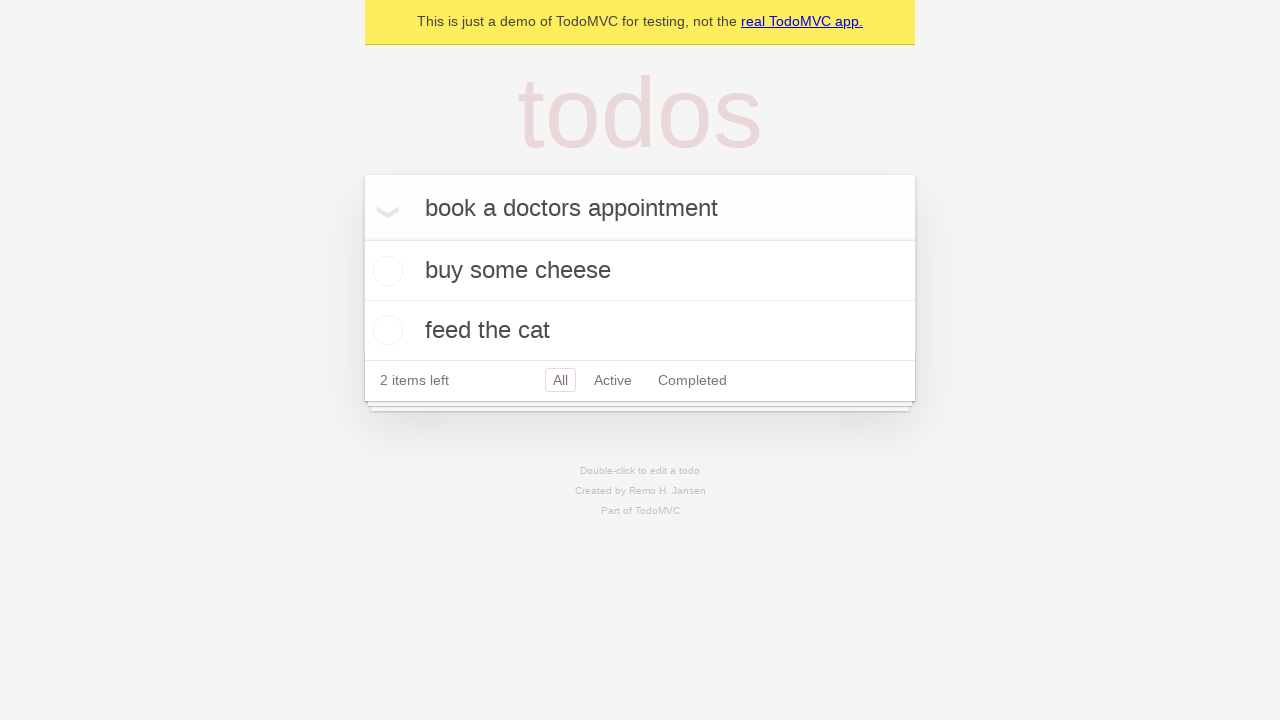

Pressed Enter to create third todo on .new-todo
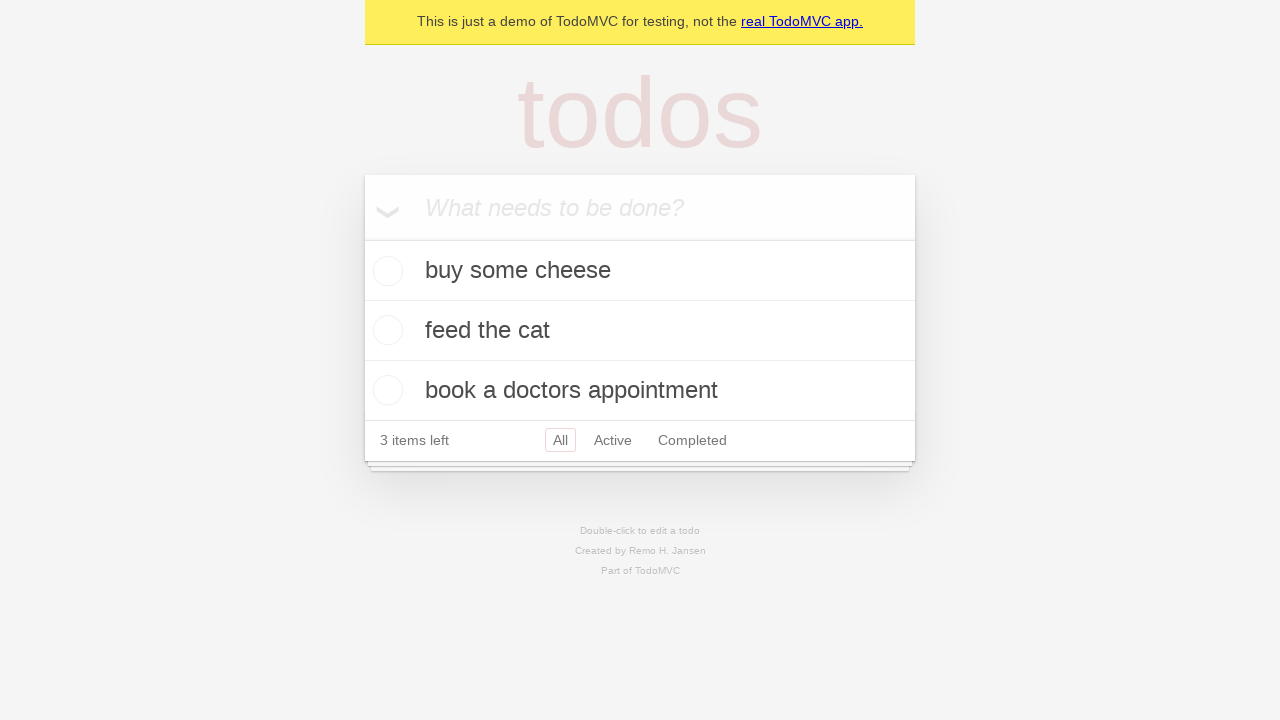

Clicked Active filter to display active todos at (613, 440) on .filters >> text=Active
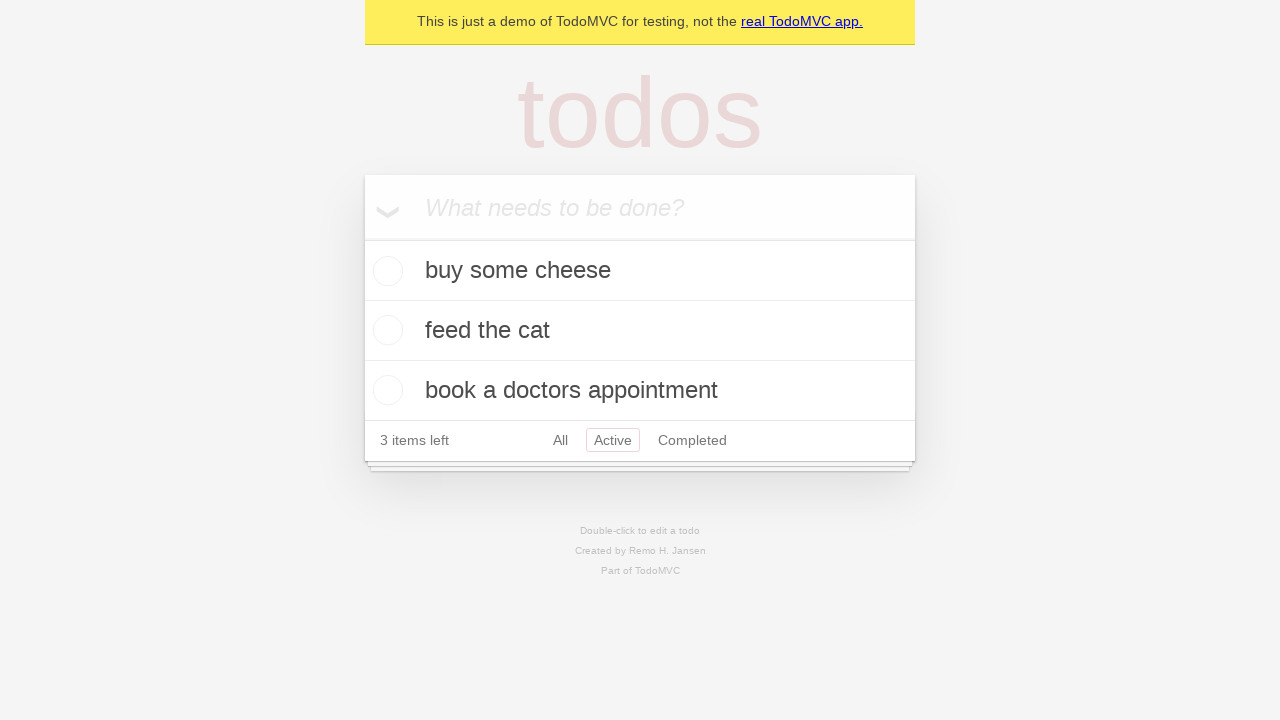

Clicked Completed filter to display completed todos and verify it is highlighted with 'selected' class at (692, 440) on .filters >> text=Completed
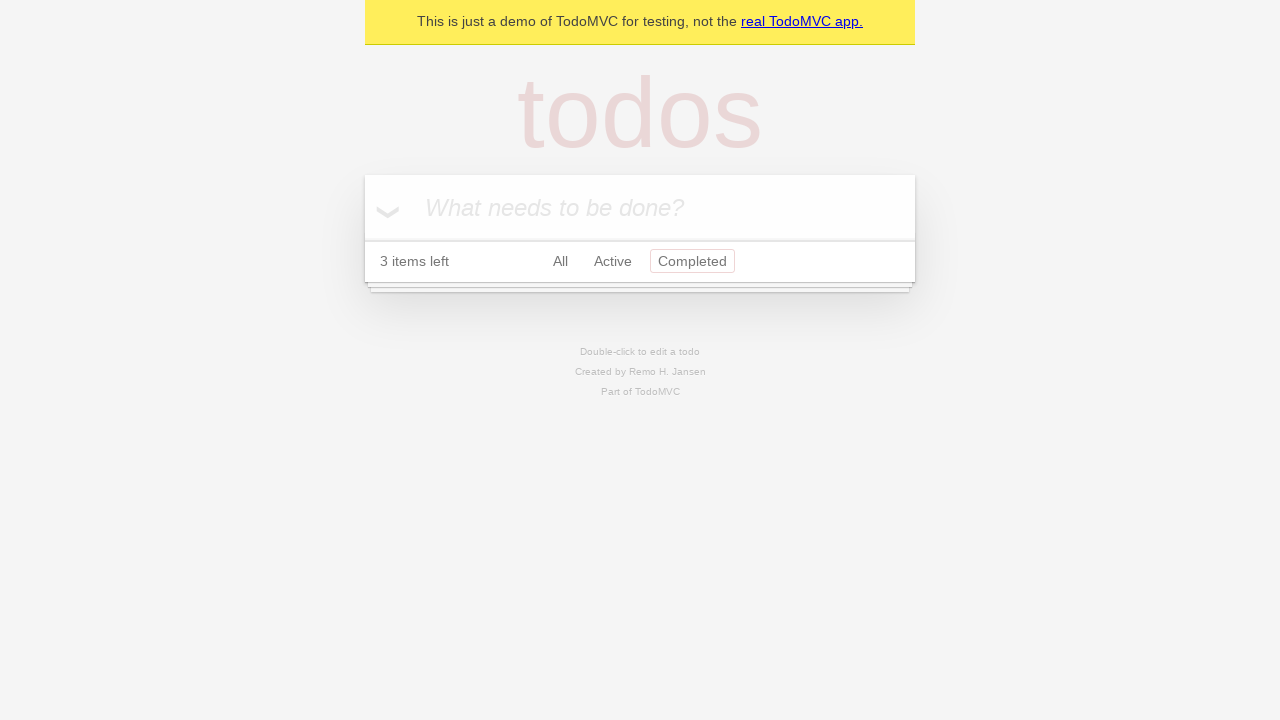

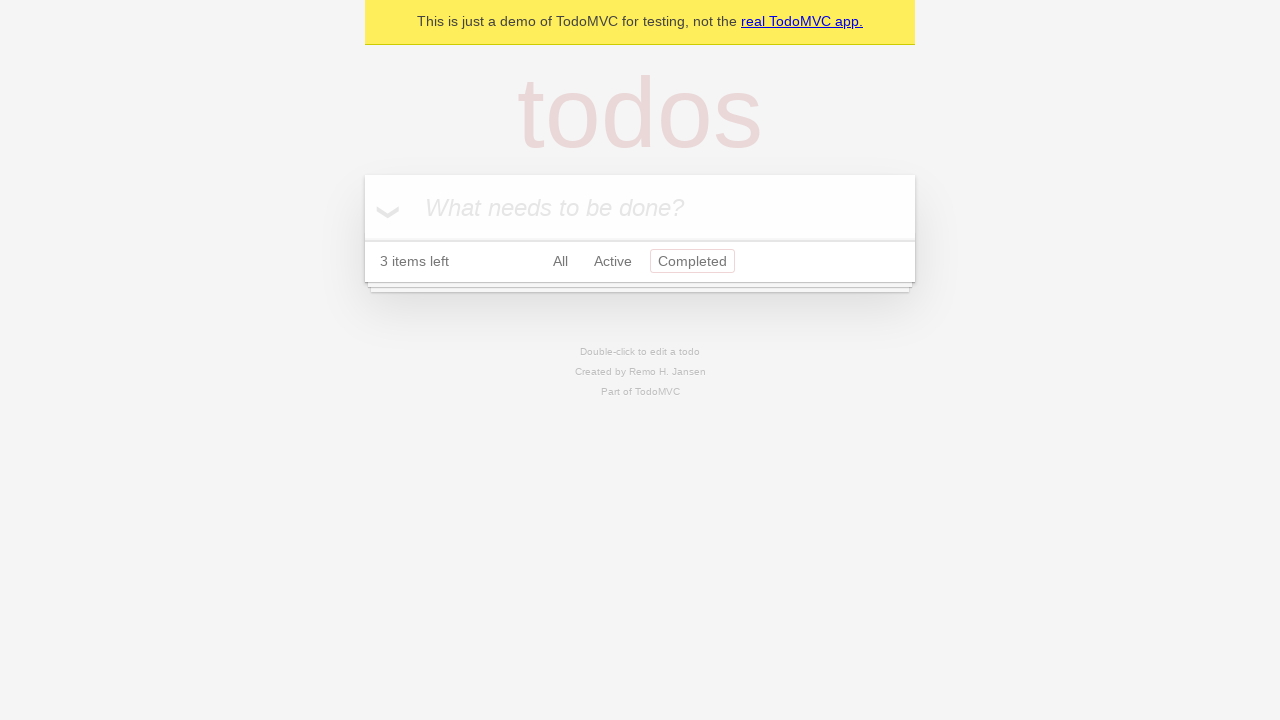